Tests alert handling by clicking a button that triggers a delayed alert, then accepting the alert

Starting URL: https://demoqa.com/alerts

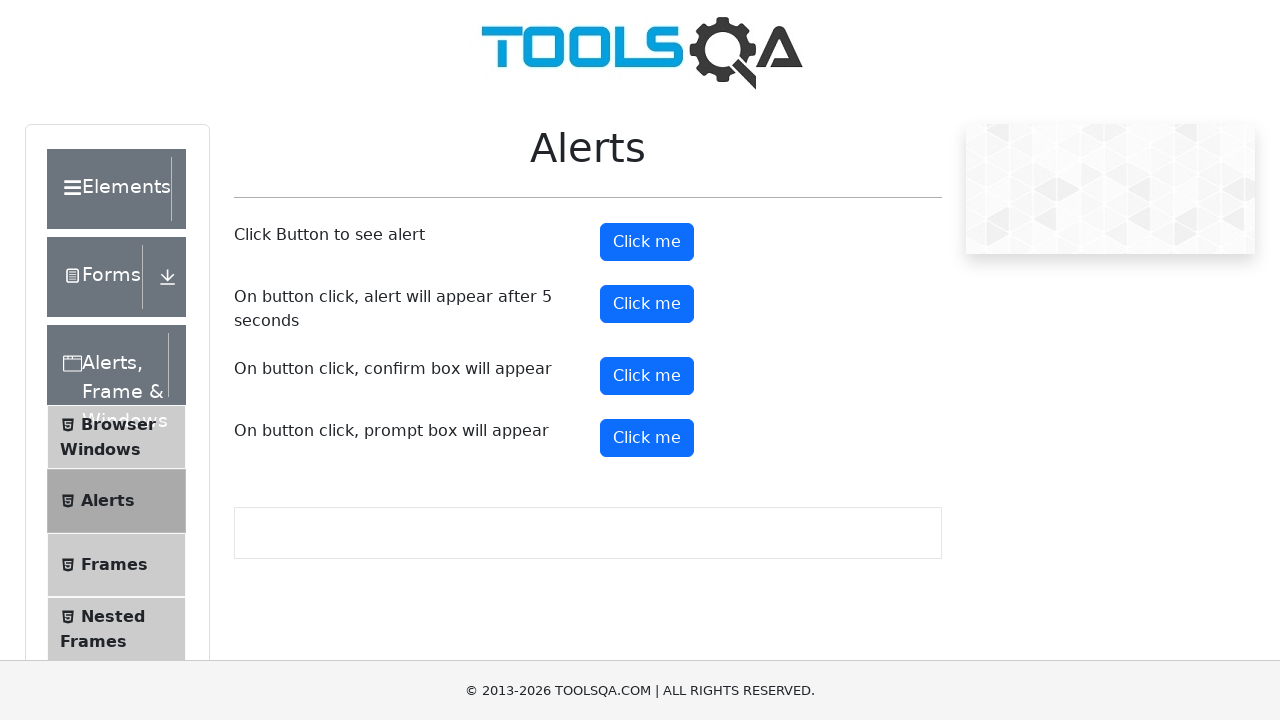

Clicked the timer alert button to trigger delayed alert at (647, 304) on button#timerAlertButton
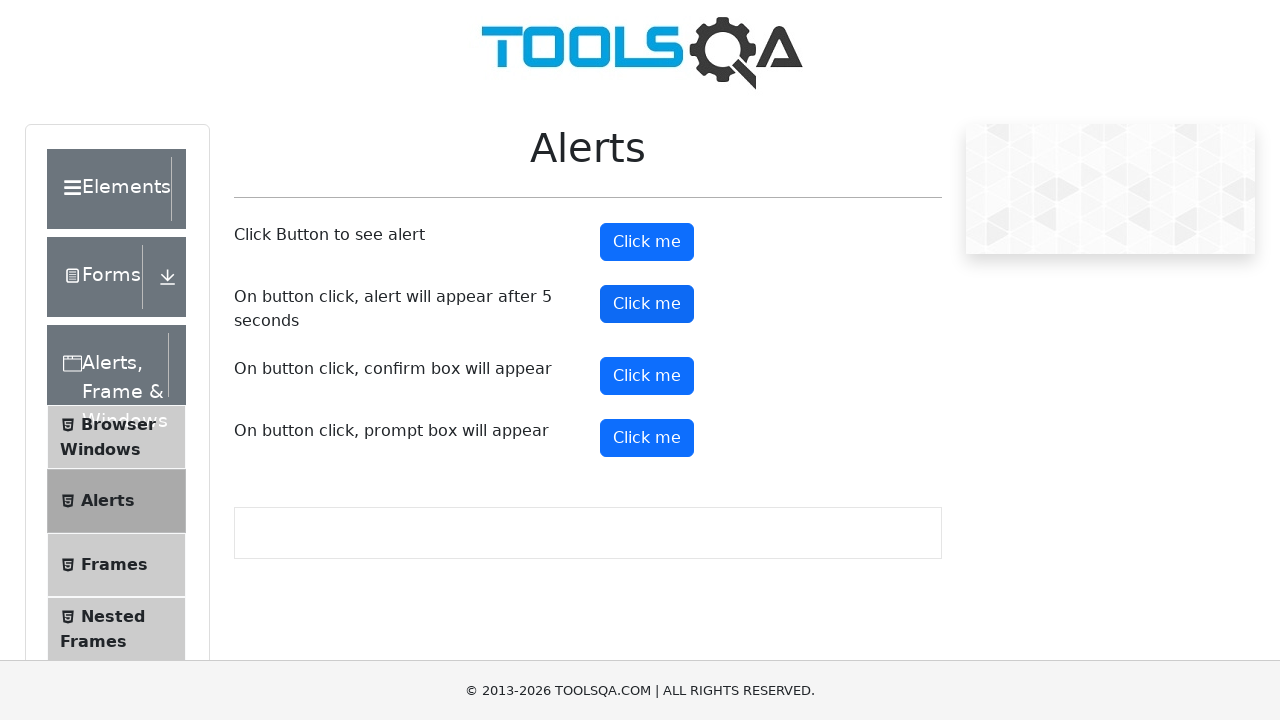

Waited 5 seconds for alert to appear
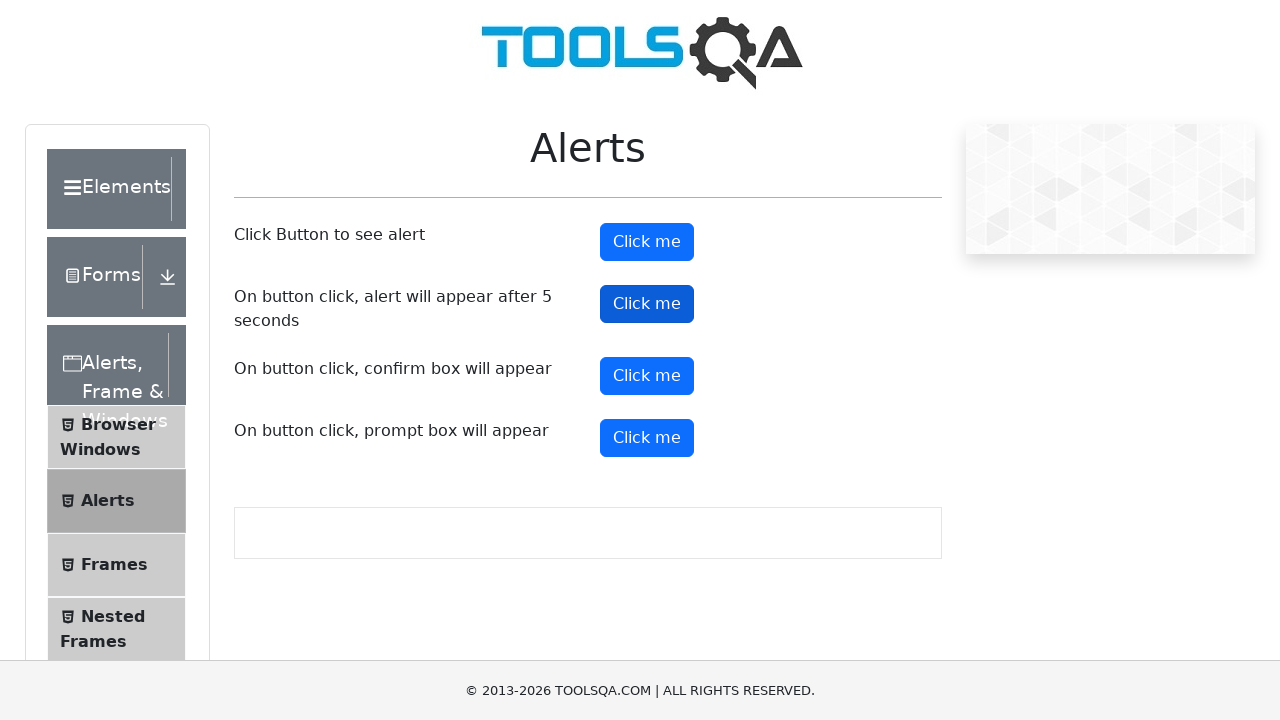

Set up dialog handler to accept alerts
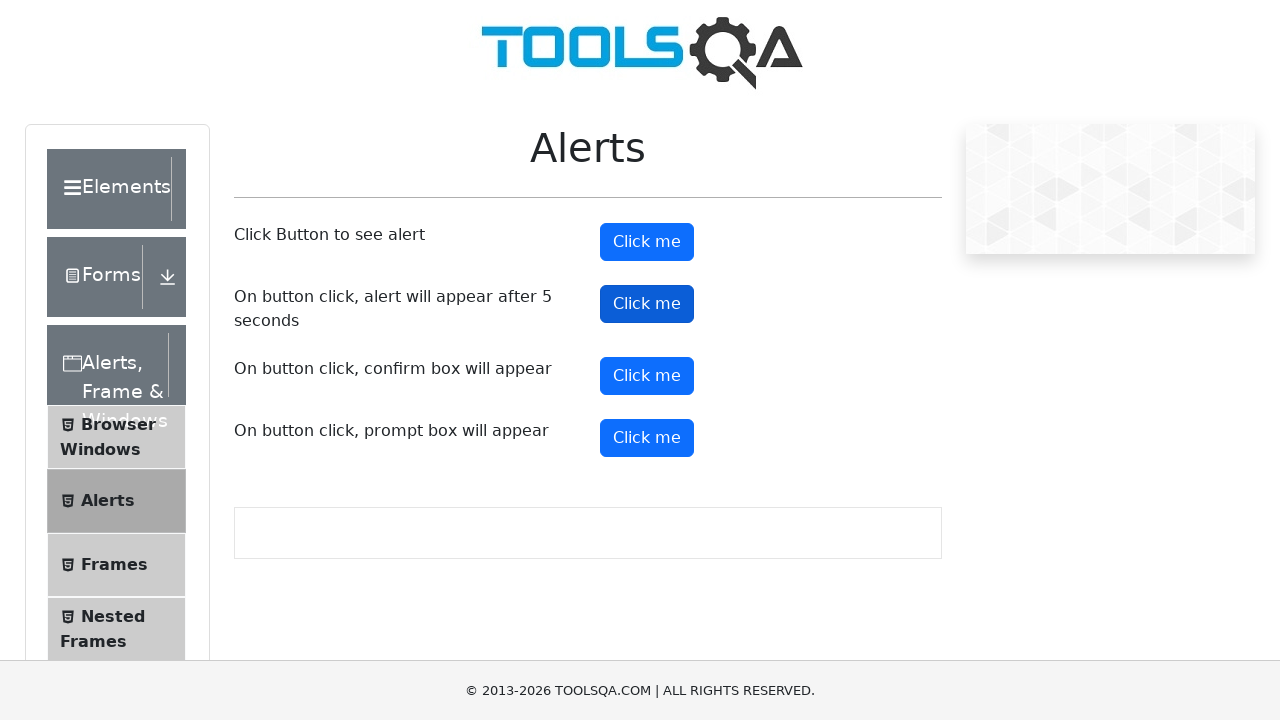

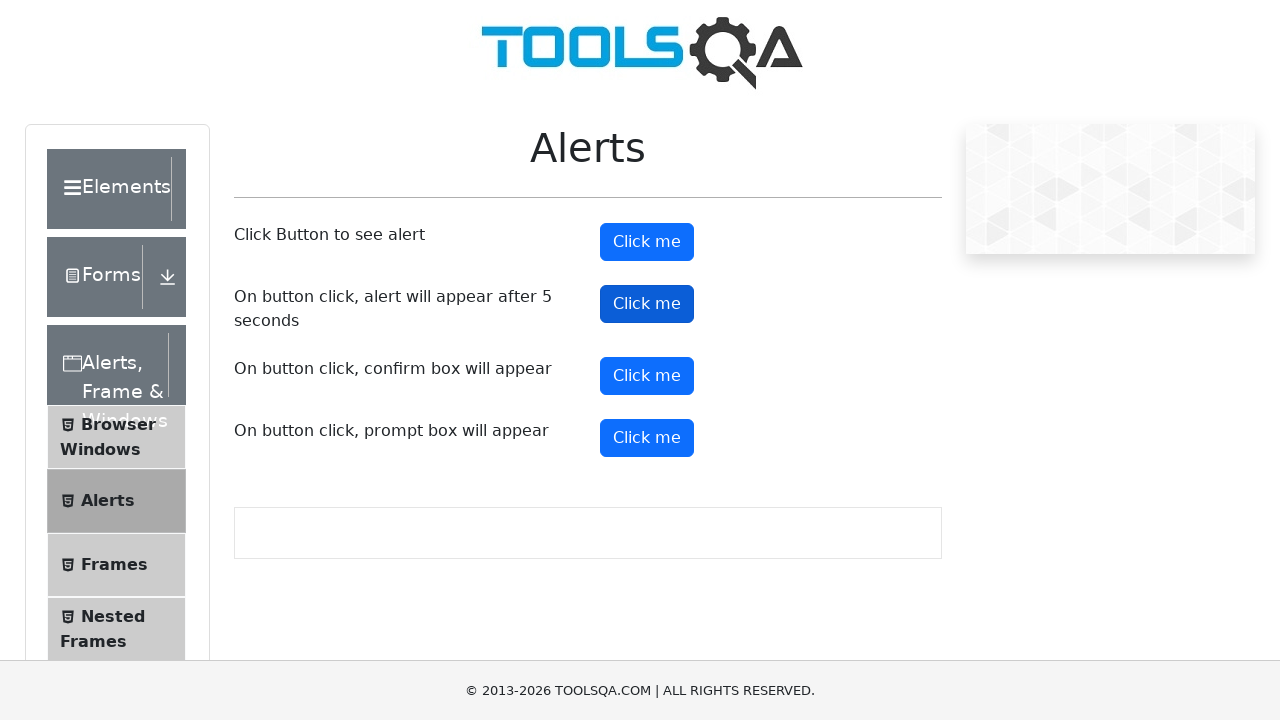